Navigates to a CSDN blog page and verifies that blog article links are present on the page

Starting URL: https://blog.csdn.net/lzw_java?type=blog

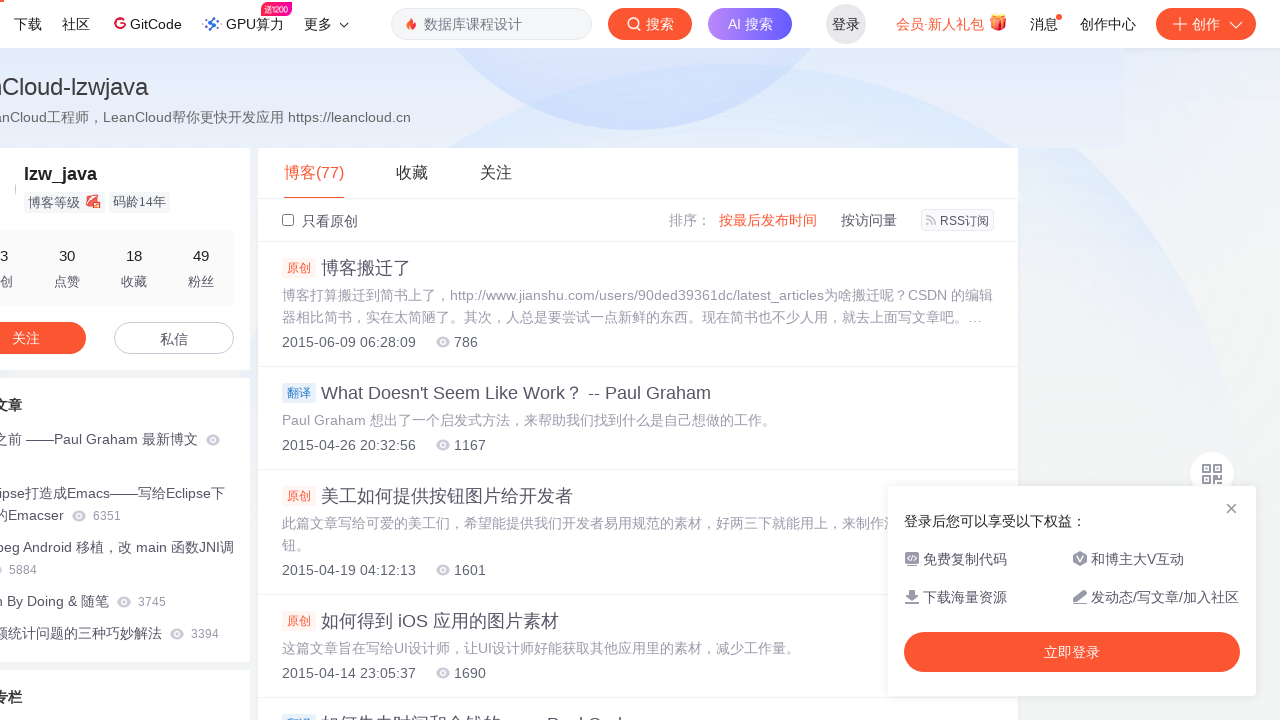

Navigated to CSDN blog page
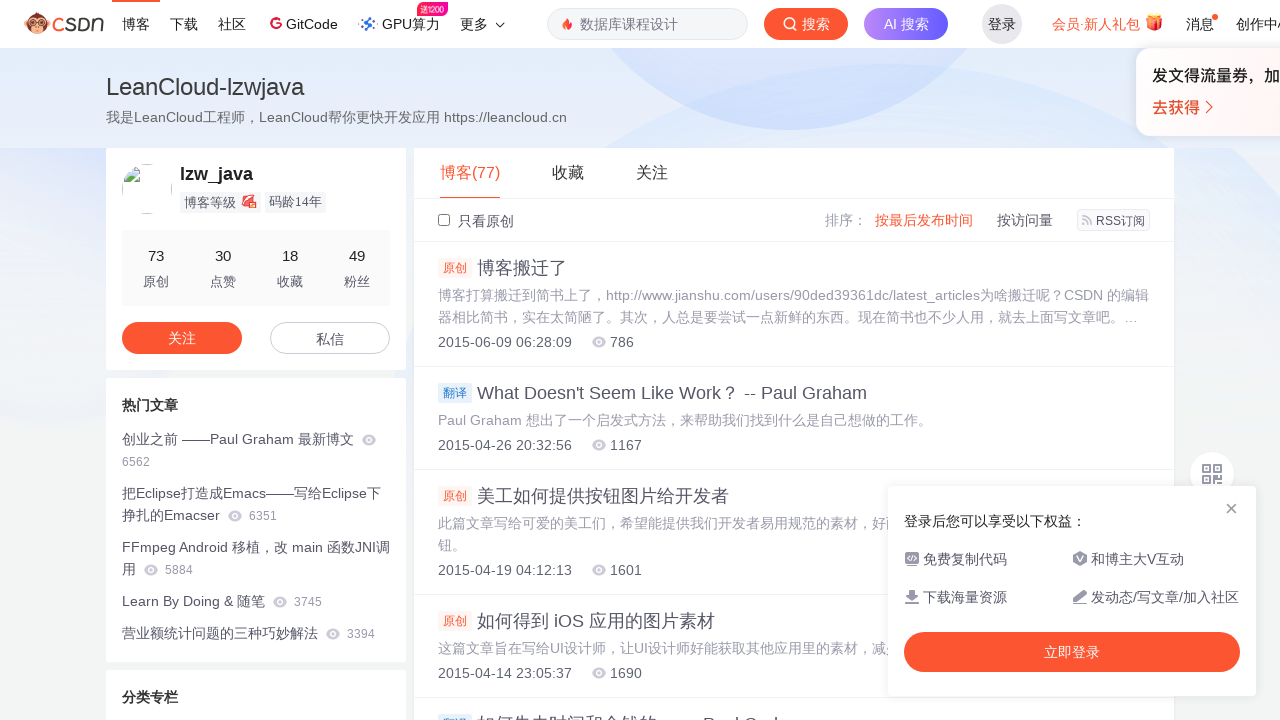

Blog article links loaded on the page
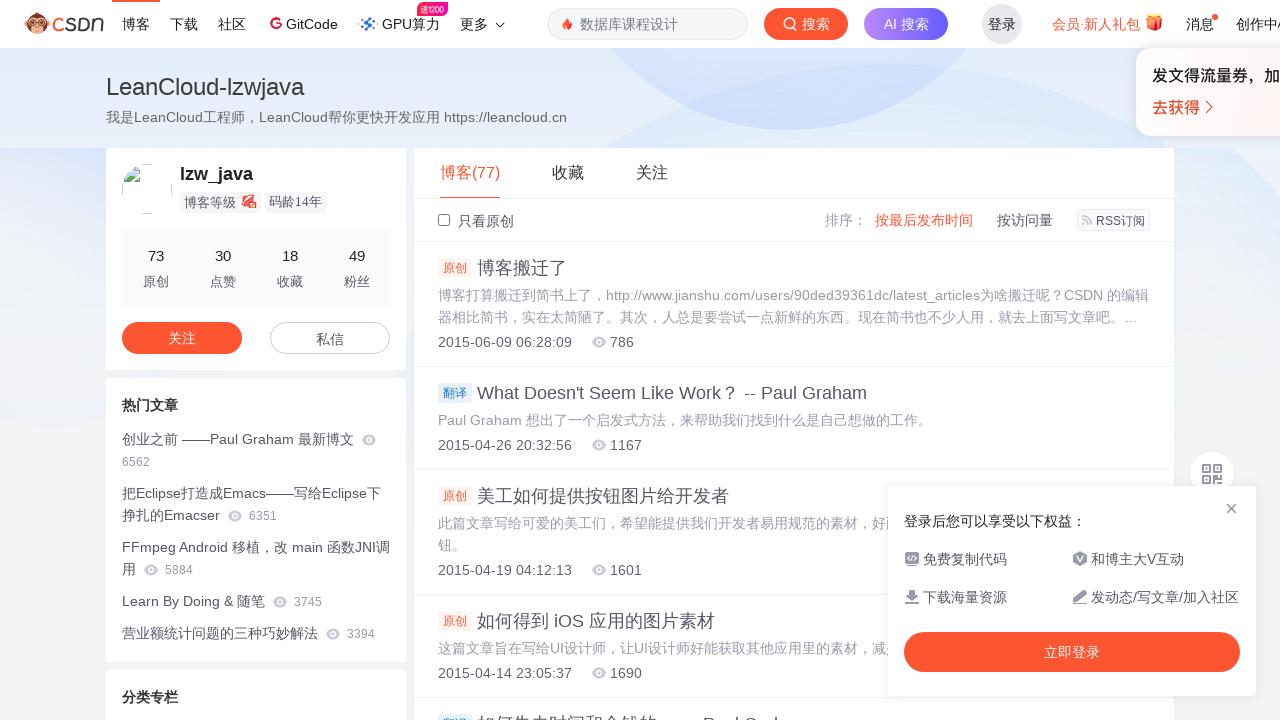

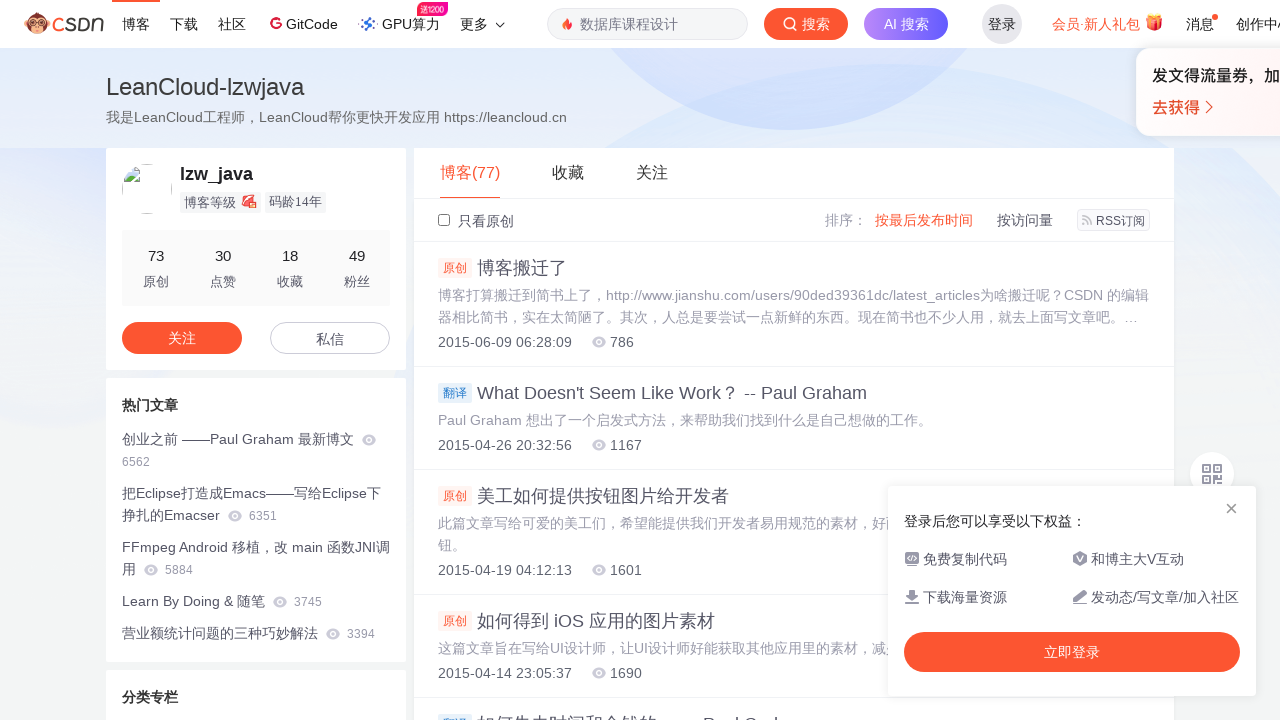